Navigates to demo tables page and verifies the column index of 'Last Name' column is 3

Starting URL: http://automationbykrishna.com/index.html#

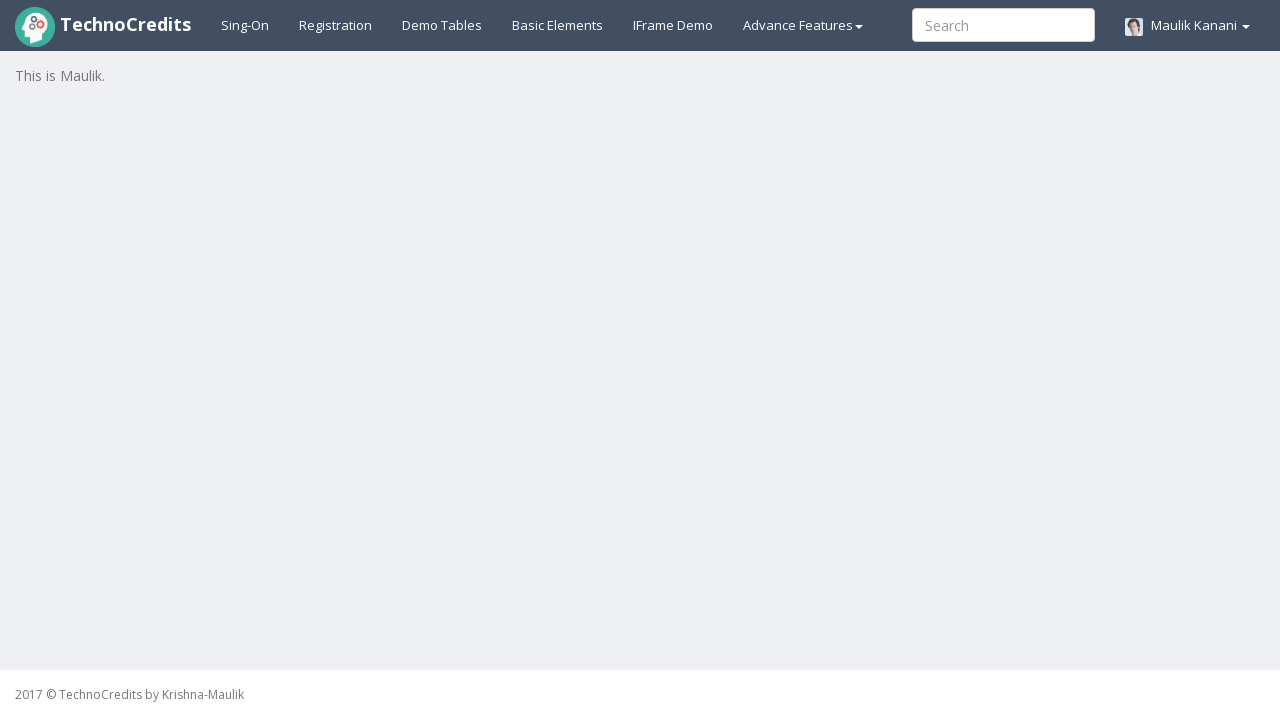

Clicked on demo tables link at (442, 25) on a#demotable
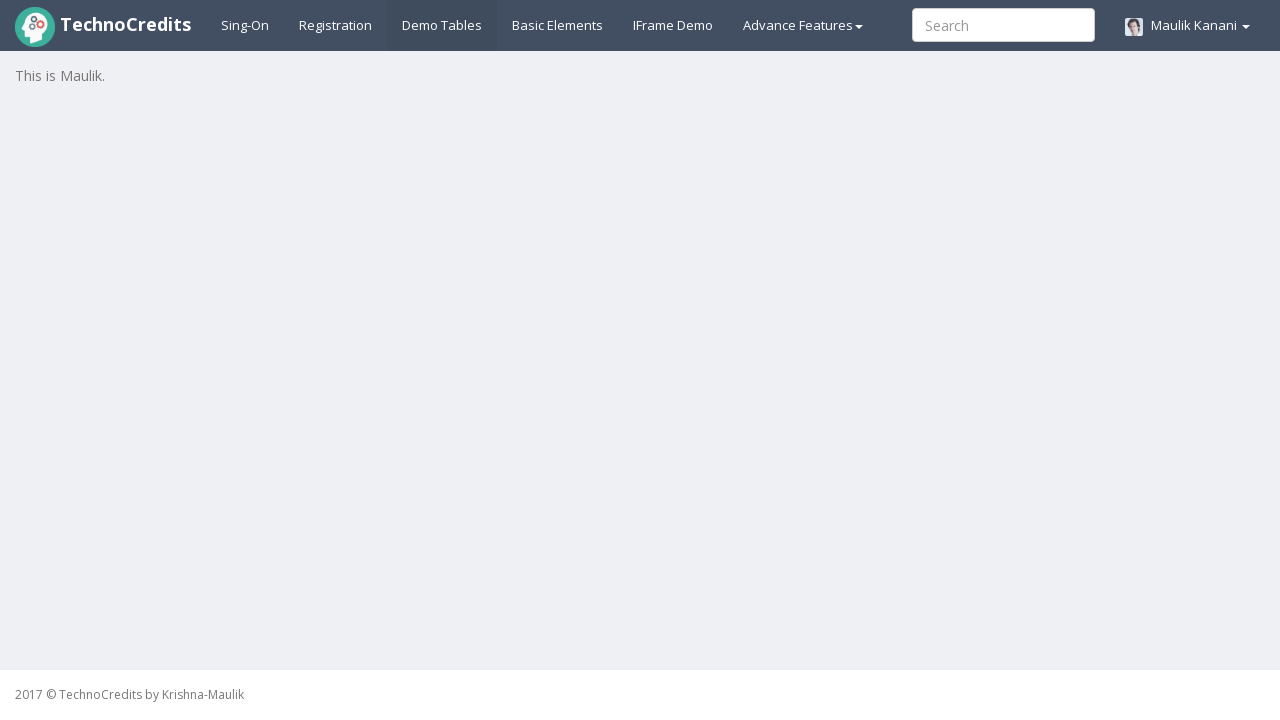

Table with id 'table1' loaded
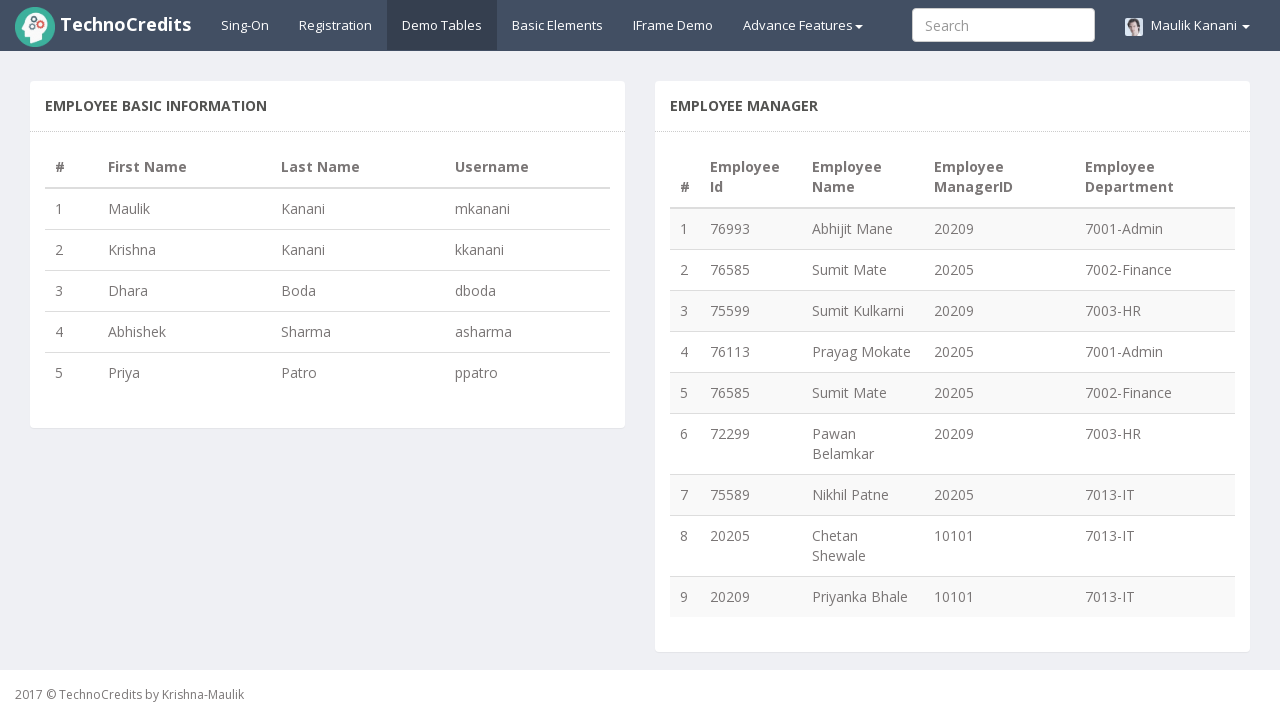

Found 'Last Name' column at index 3
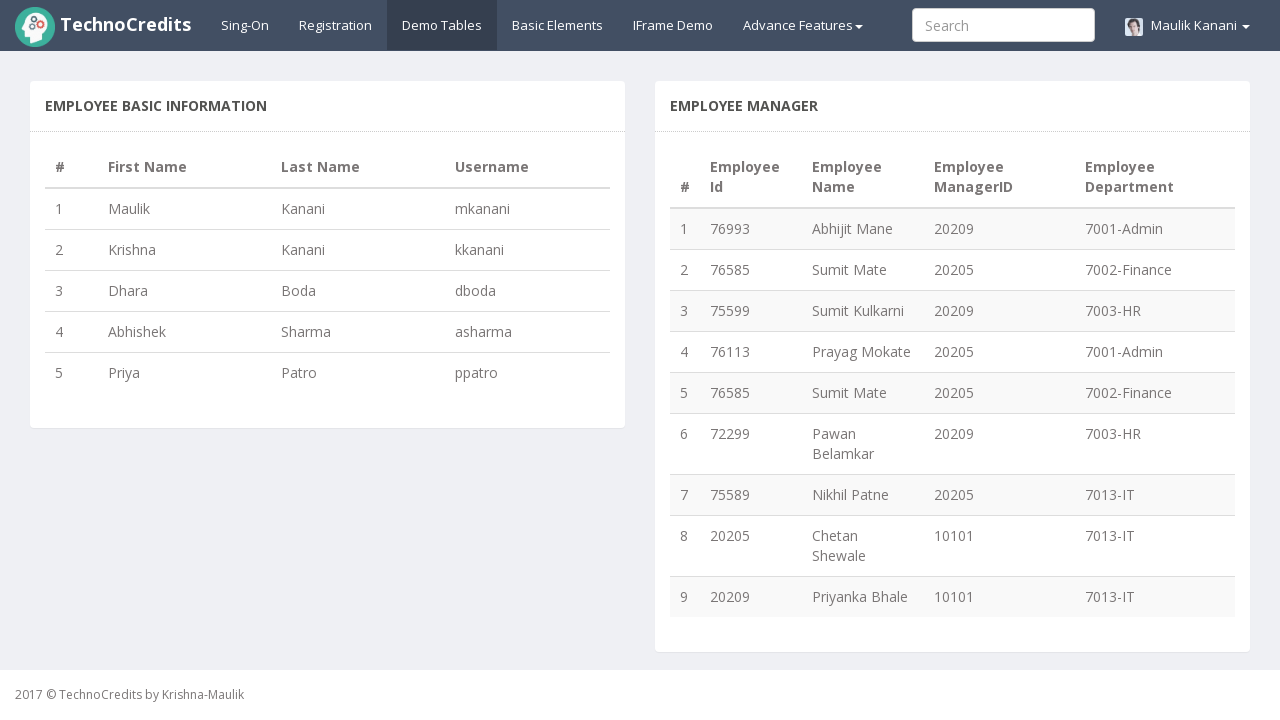

Assertion passed: 'Last Name' column index is 3
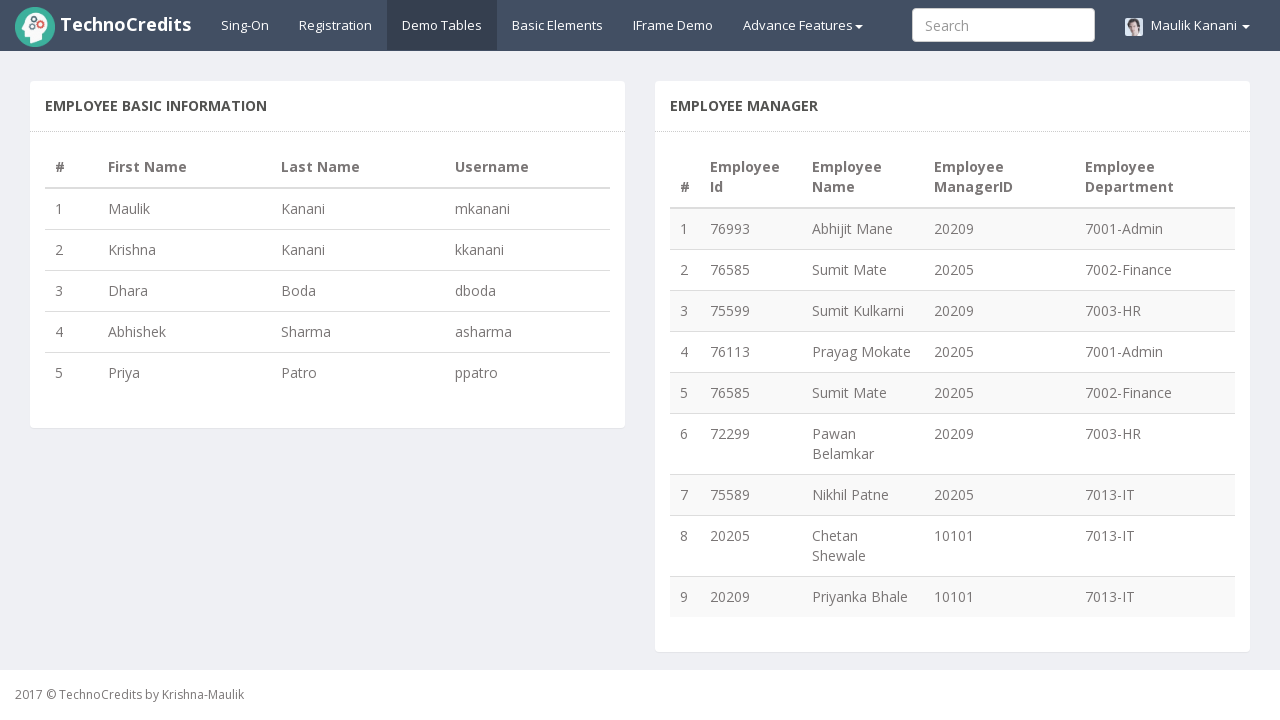

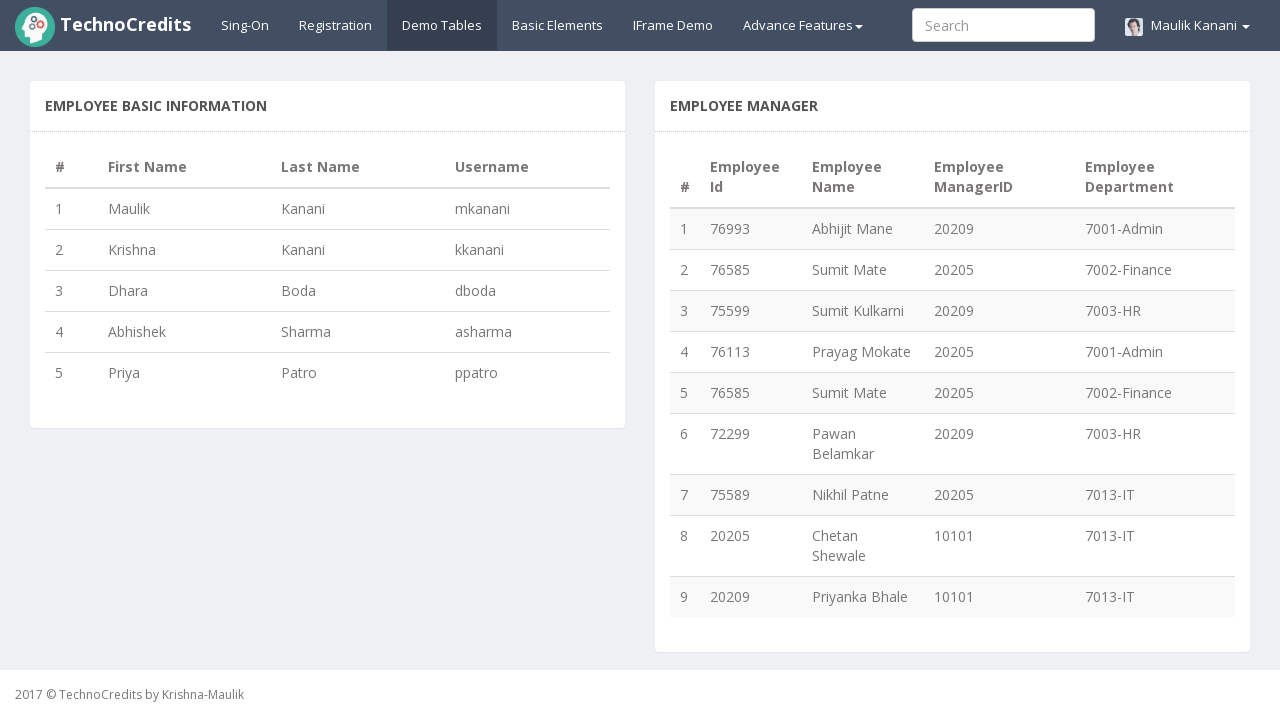